Tests the Add/Remove Elements page by adding 5 elements then removing all of them

Starting URL: http://the-internet.herokuapp.com/

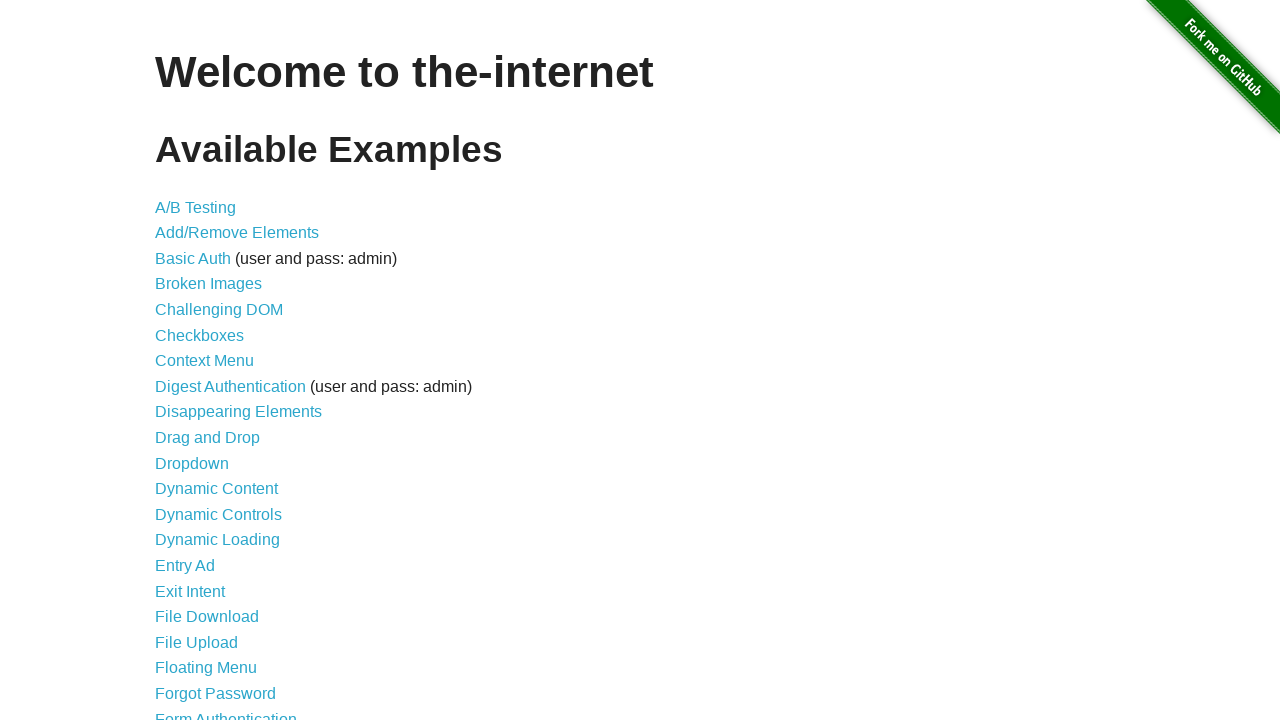

Clicked on Add/Remove Elements link at (237, 233) on text=Add/Remove Elements
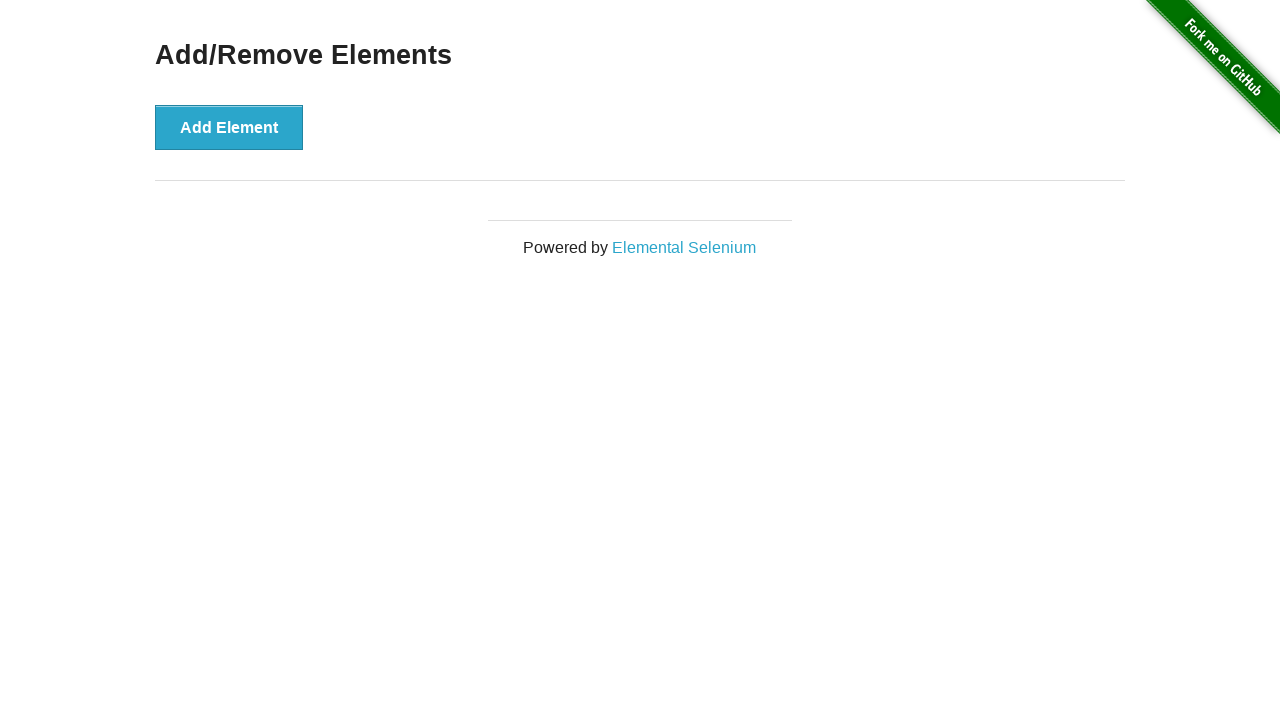

Add Element button loaded and is clickable
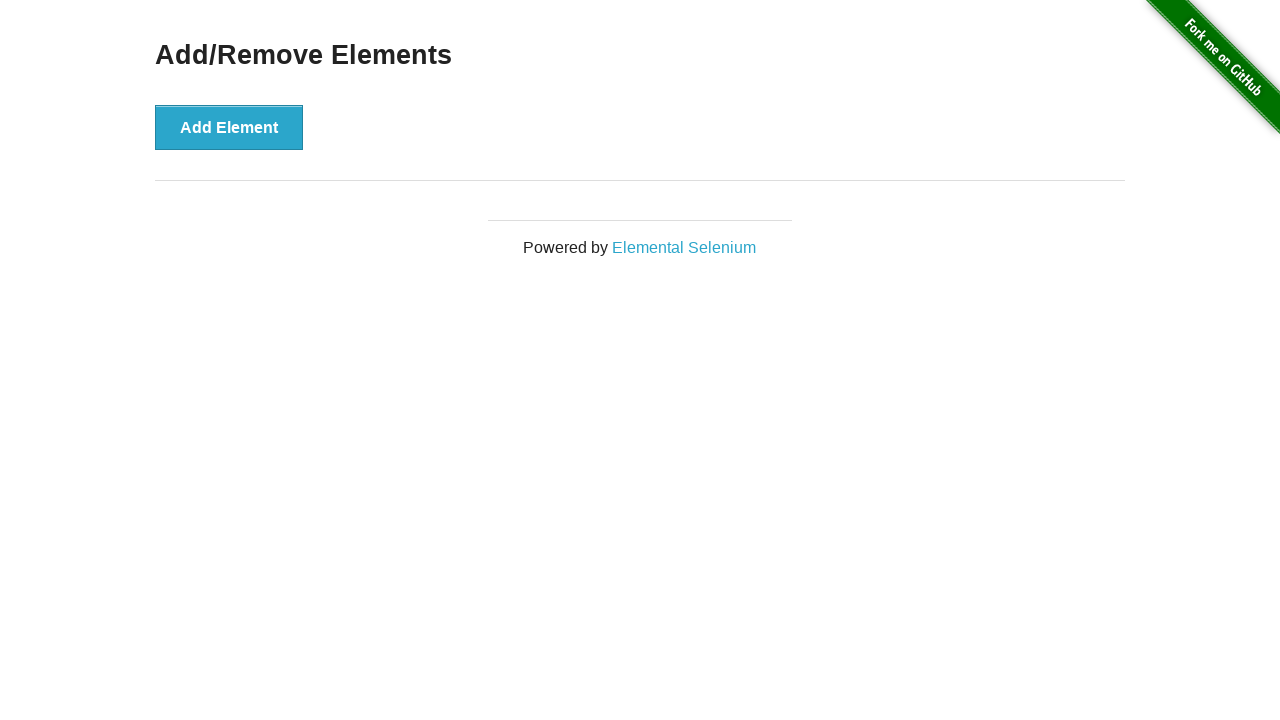

Clicked Add Element button (element 1 of 5) at (229, 127) on button:has-text('Add Element')
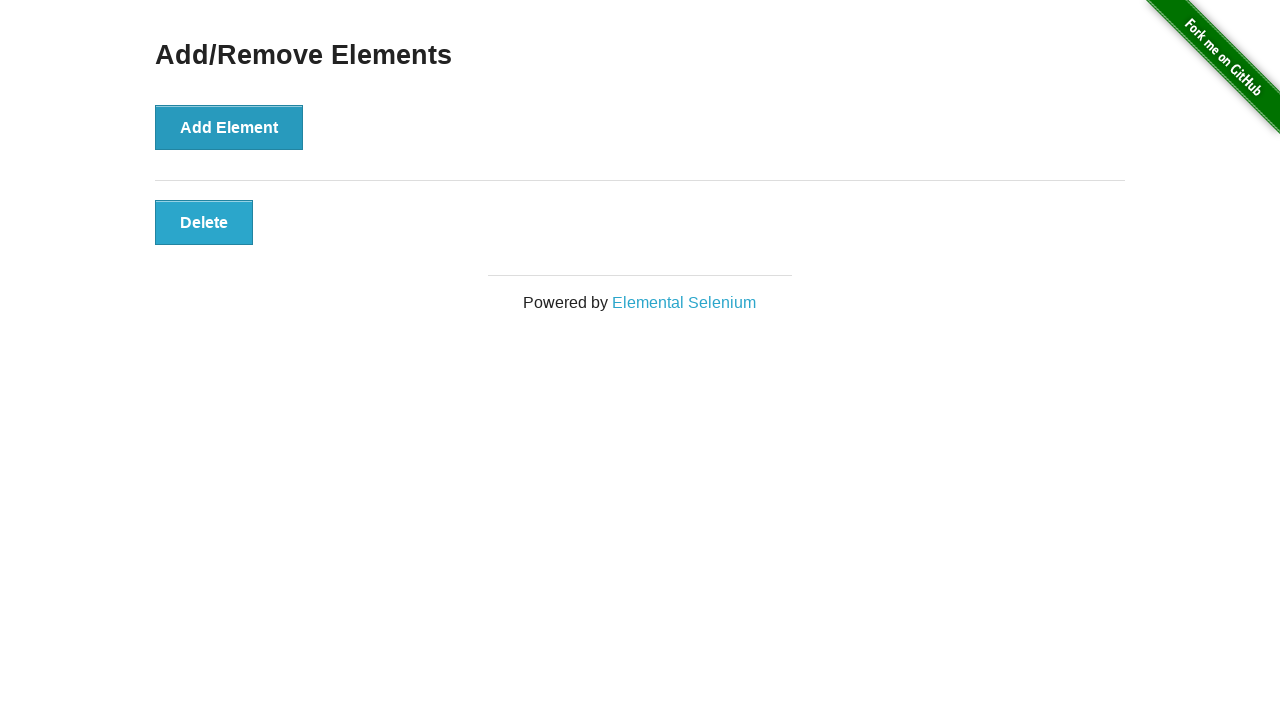

Clicked Add Element button (element 2 of 5) at (229, 127) on button:has-text('Add Element')
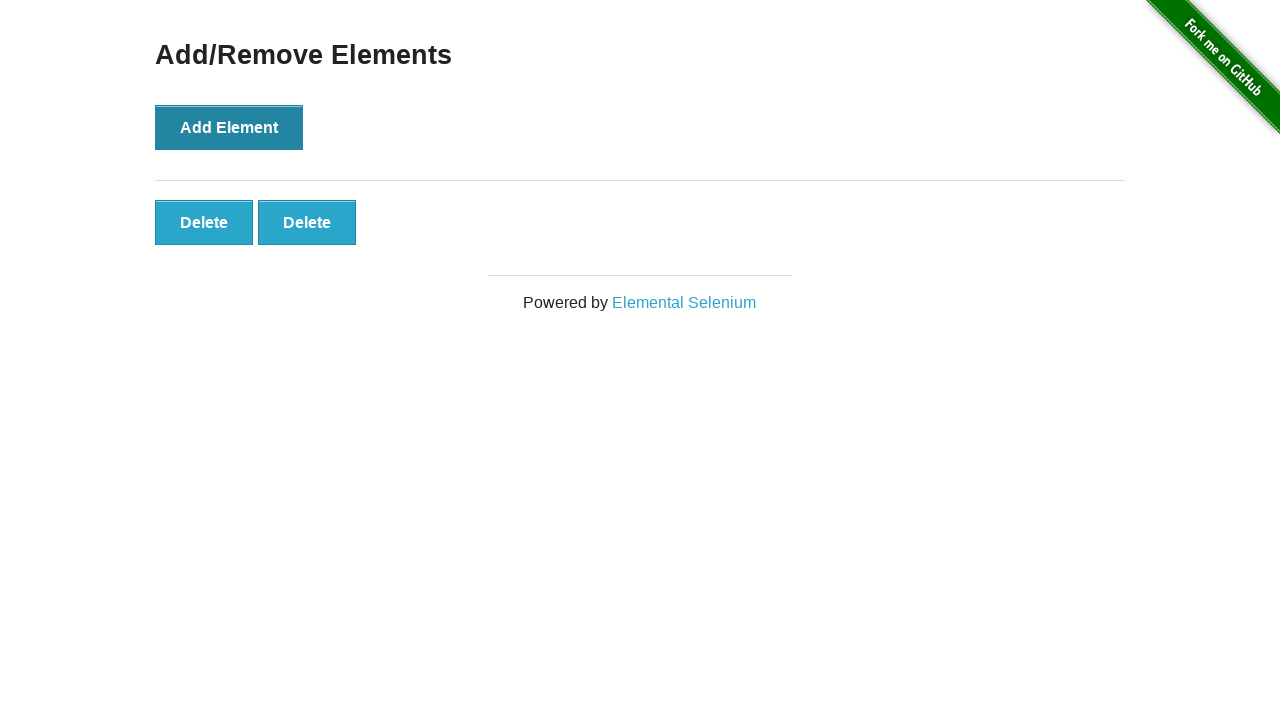

Clicked Add Element button (element 3 of 5) at (229, 127) on button:has-text('Add Element')
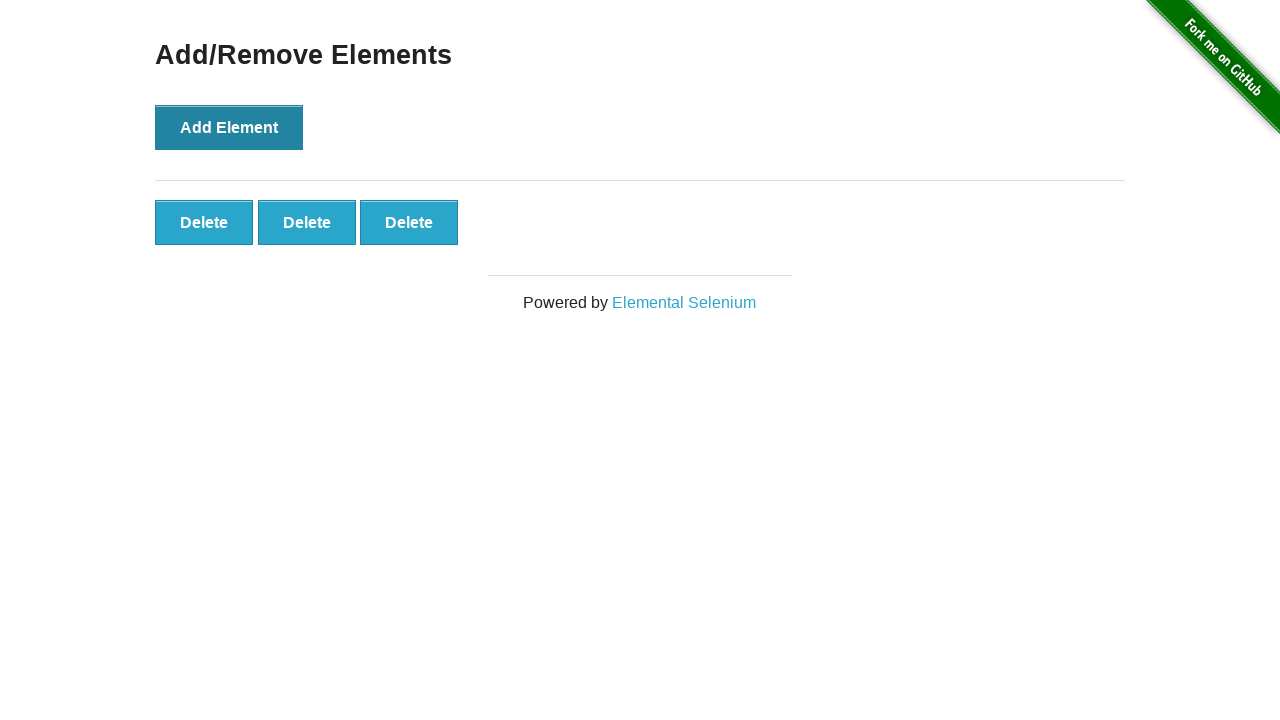

Clicked Add Element button (element 4 of 5) at (229, 127) on button:has-text('Add Element')
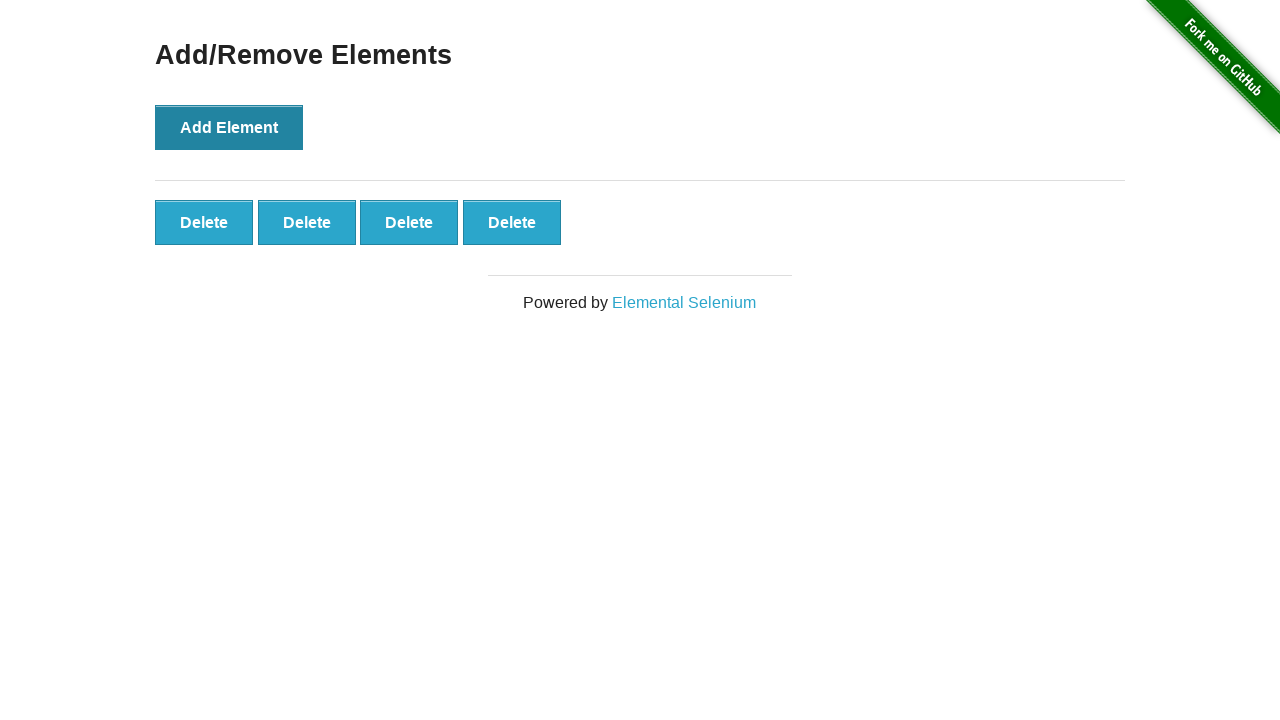

Clicked Add Element button (element 5 of 5) at (229, 127) on button:has-text('Add Element')
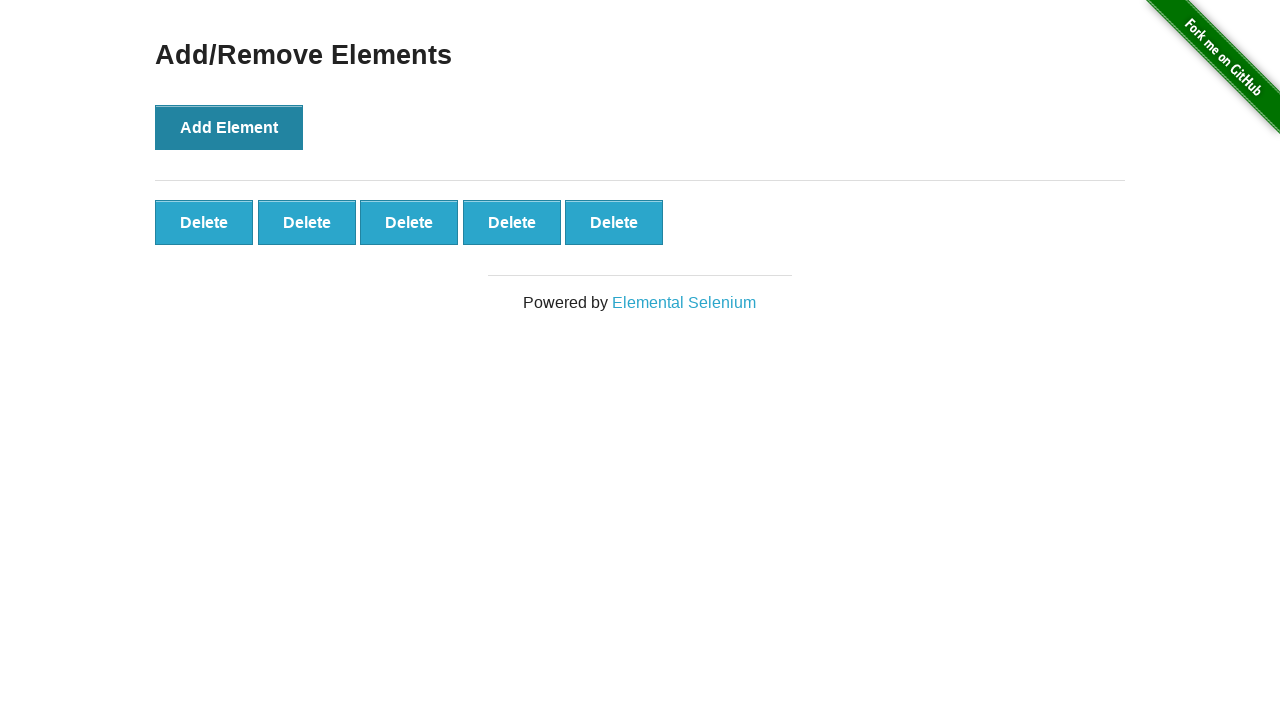

Clicked remove button for element 1 of 5 at (204, 222) on .added-manually >> nth=0
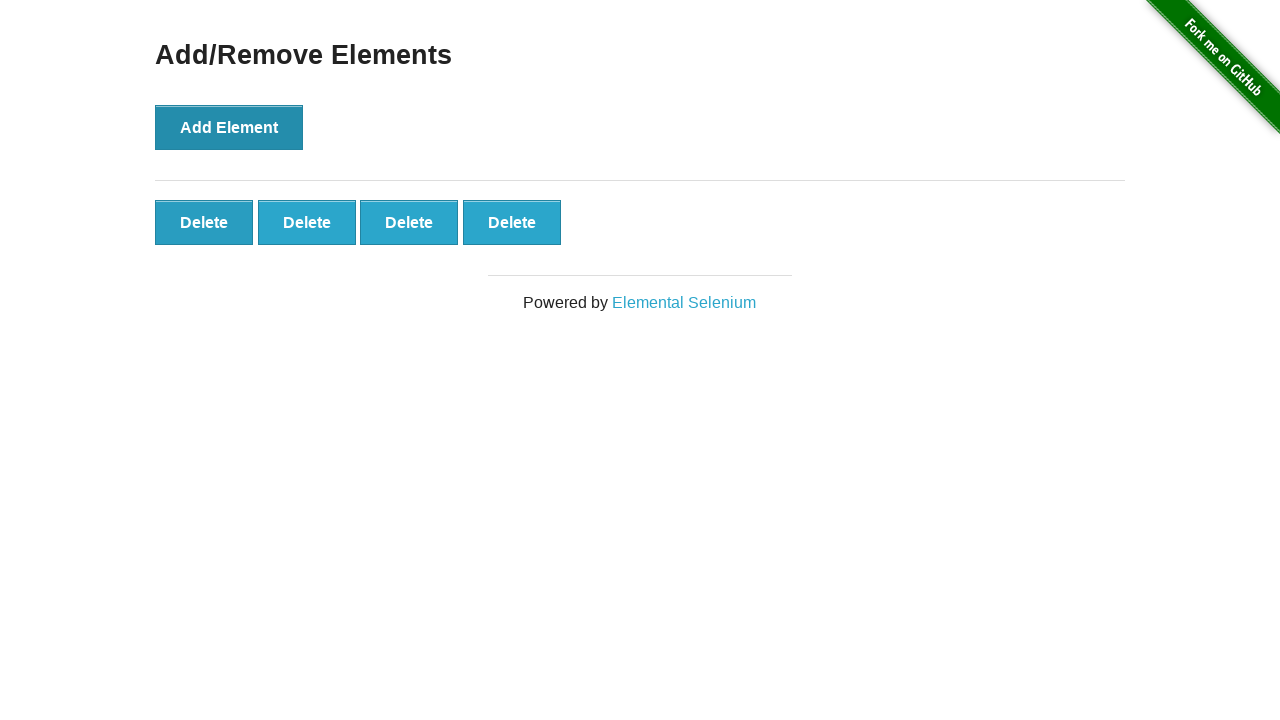

Clicked remove button for element 2 of 5 at (204, 222) on .added-manually >> nth=0
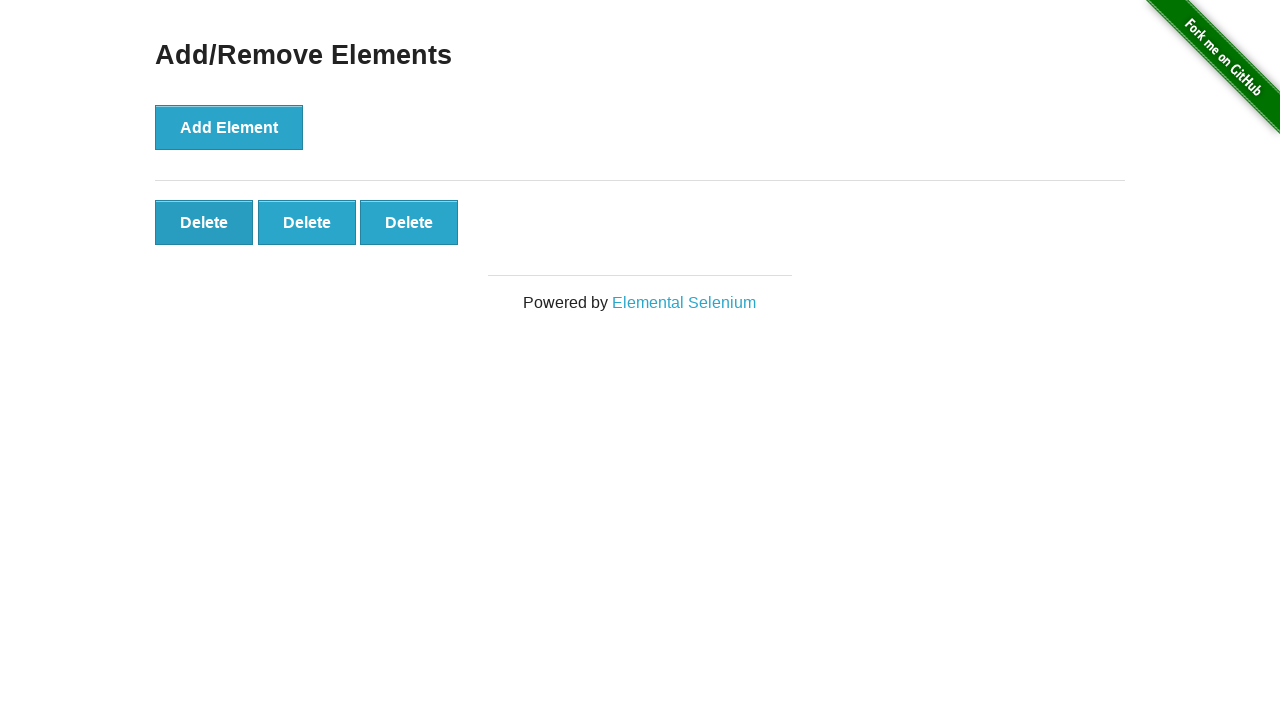

Clicked remove button for element 3 of 5 at (204, 222) on .added-manually >> nth=0
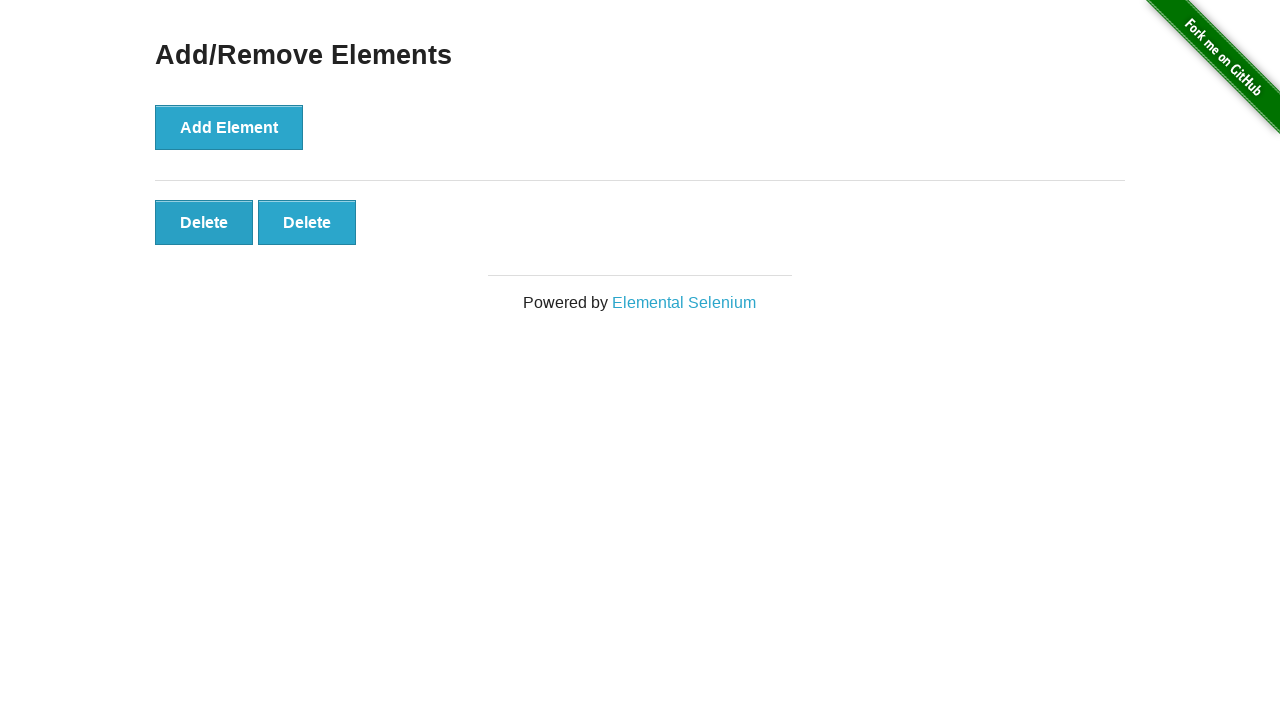

Clicked remove button for element 4 of 5 at (204, 222) on .added-manually >> nth=0
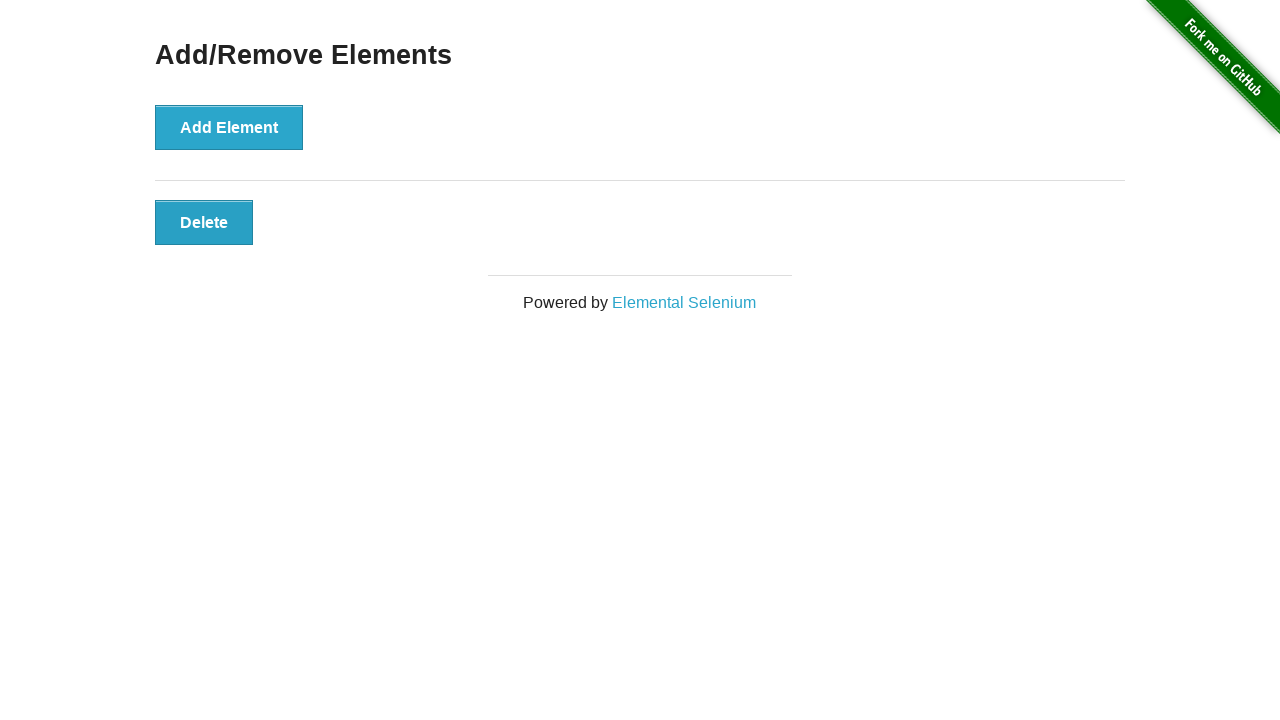

Clicked remove button for element 5 of 5 at (204, 222) on .added-manually >> nth=0
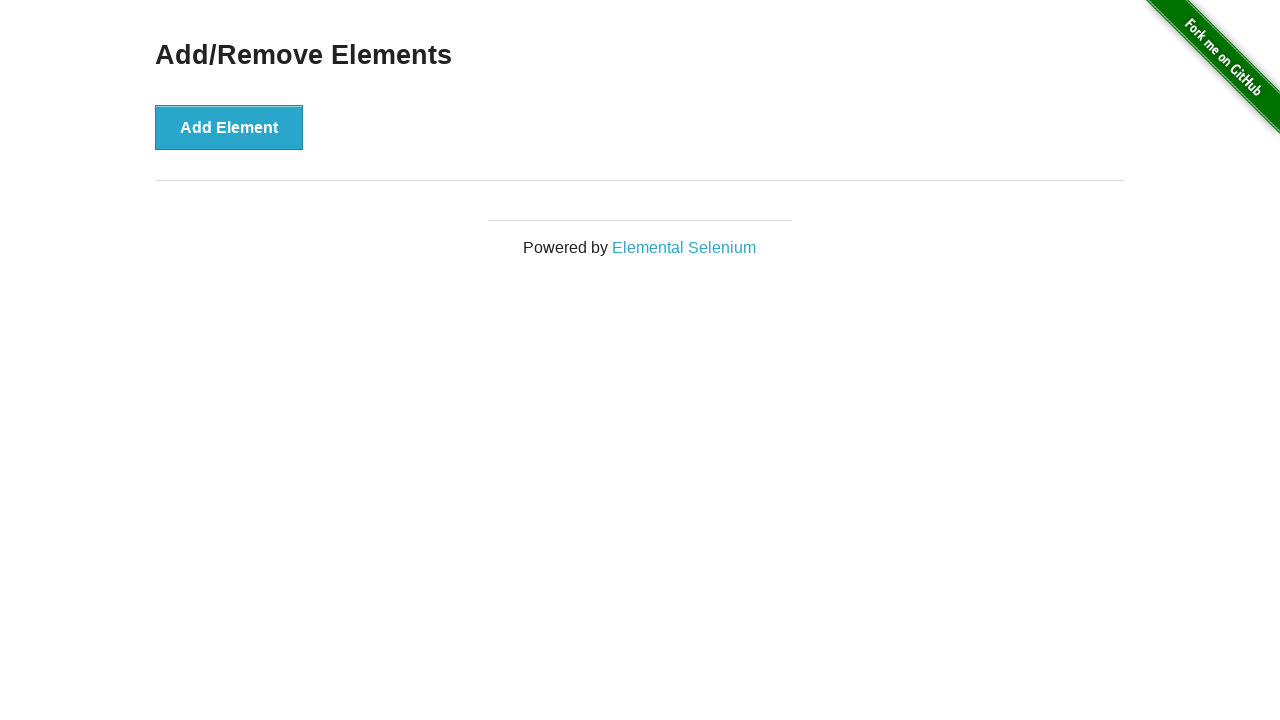

Verified that all manually added elements have been removed (count = 0)
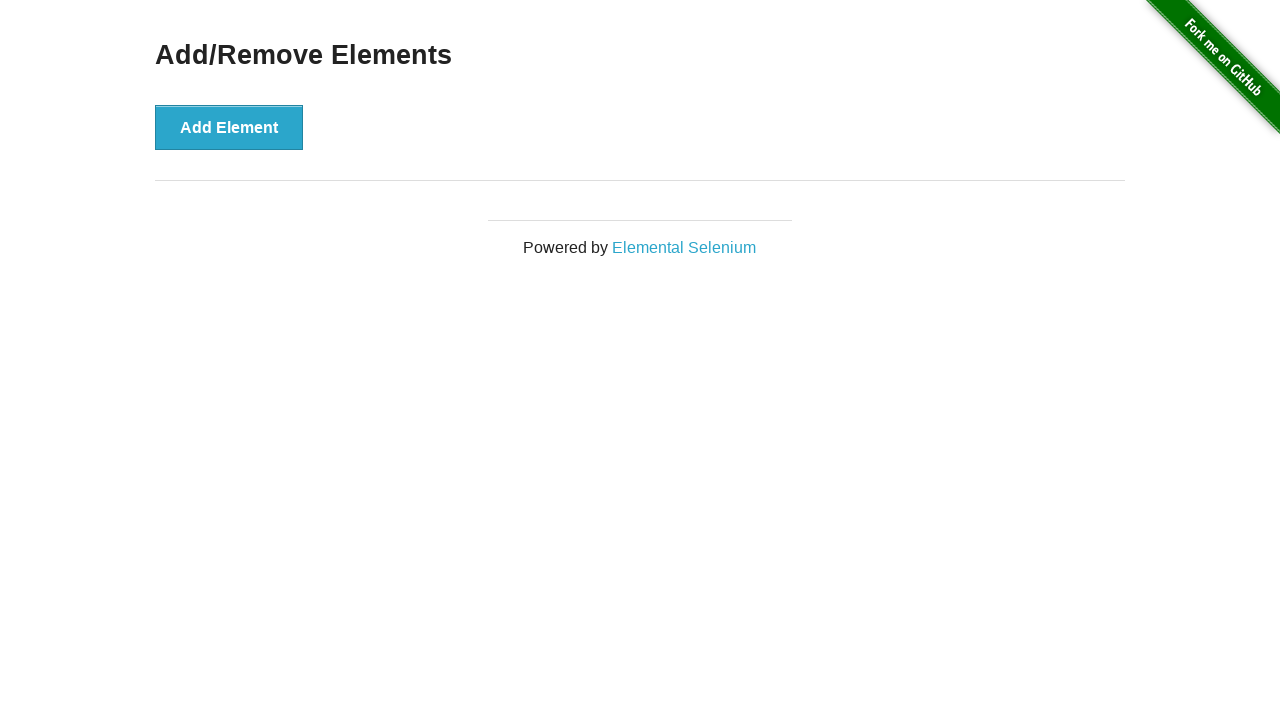

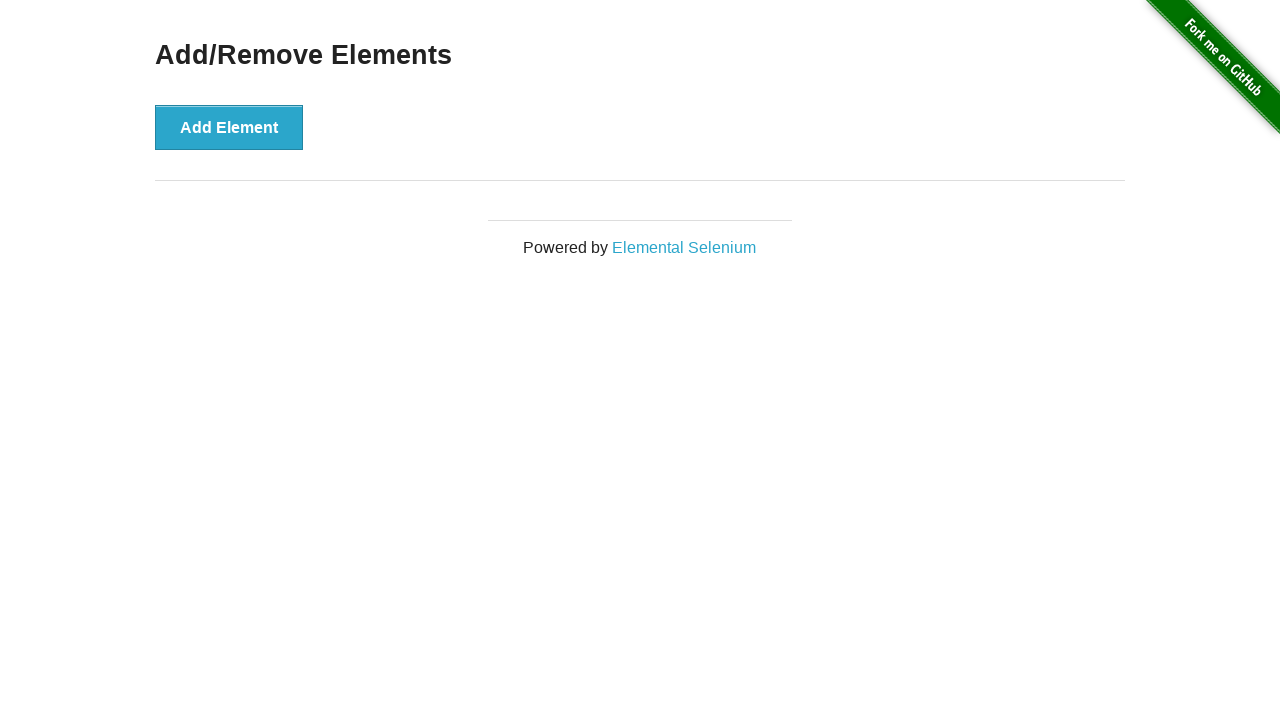